Tests JavaScript prompt dialog by entering text and accepting, then dismissing in a second interaction

Starting URL: https://automationfc.github.io/basic-form/index.html

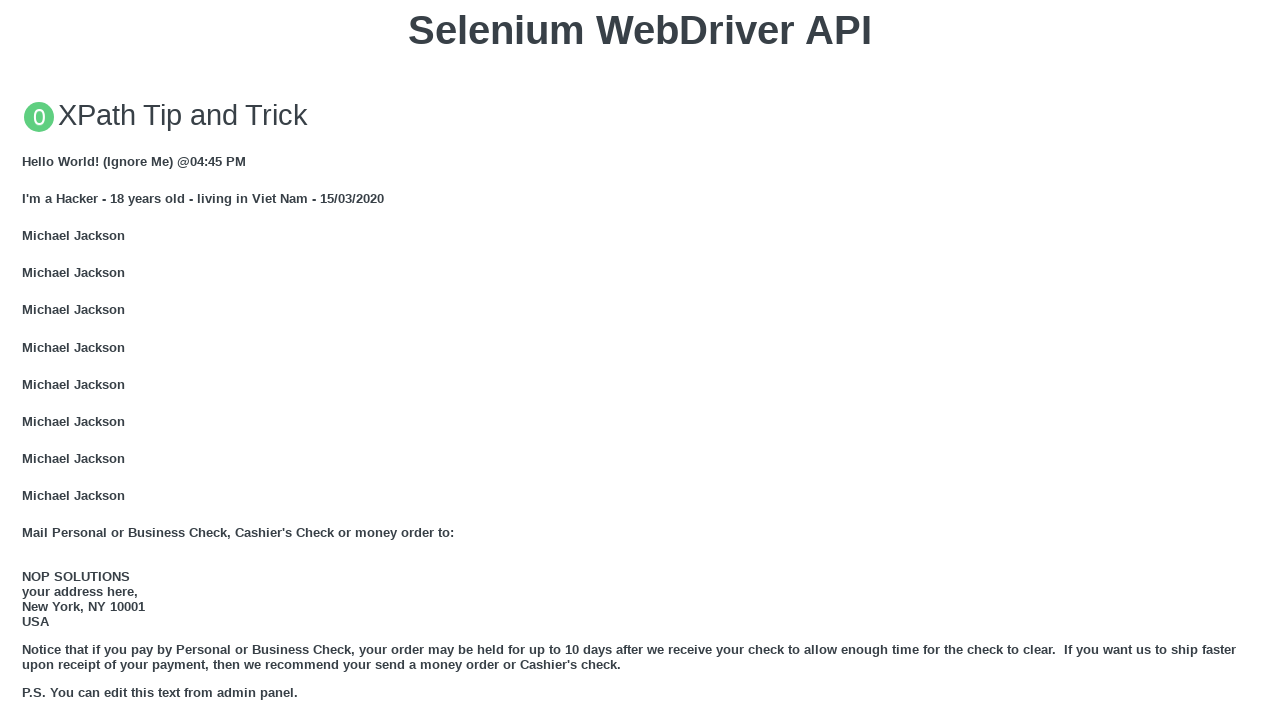

Set up dialog handler to accept prompt with text 'Ho Chi Minh'
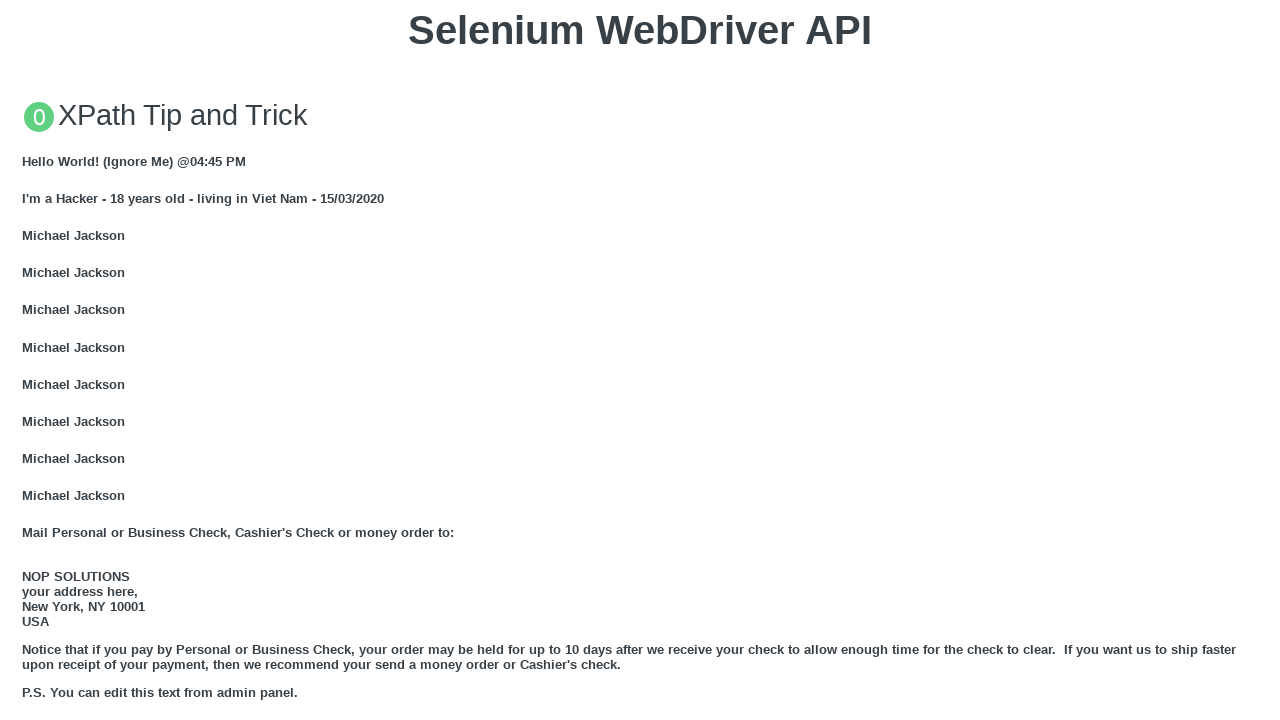

Clicked 'Click for JS Prompt' button to trigger prompt dialog at (640, 360) on xpath=//button[text()='Click for JS Prompt']
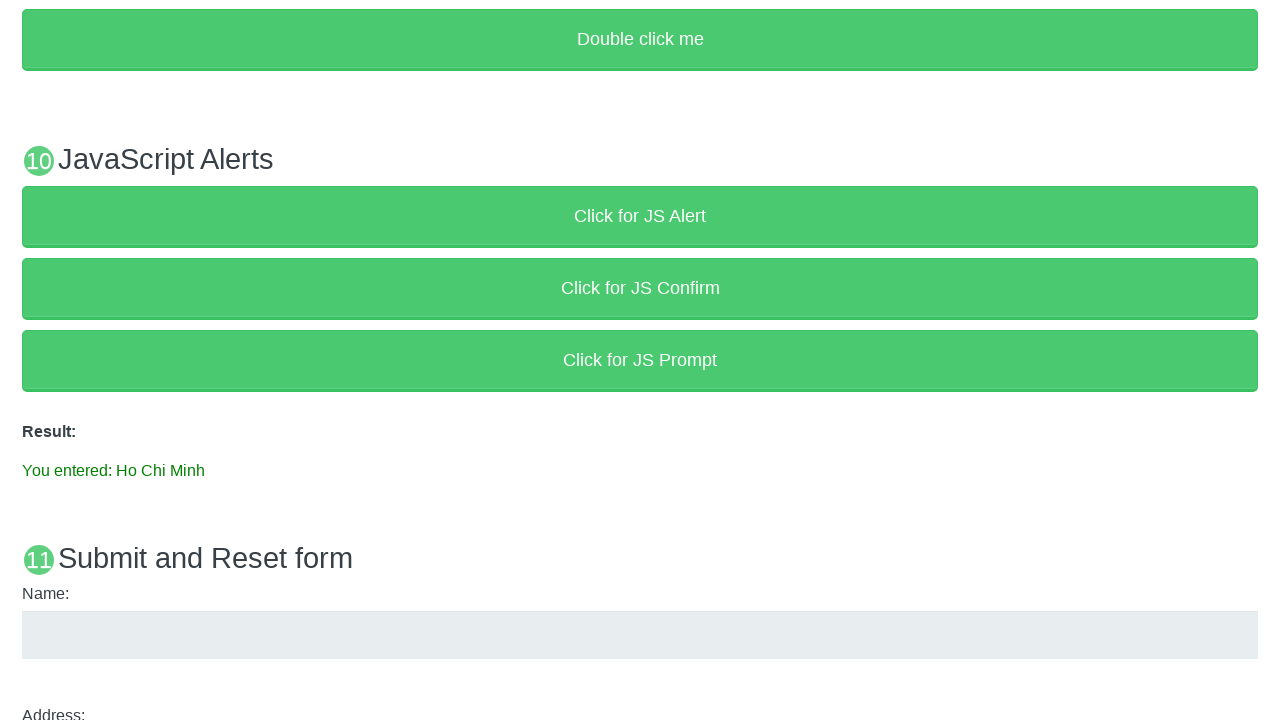

Verified result message shows accepted text 'You entered: Ho Chi Minh'
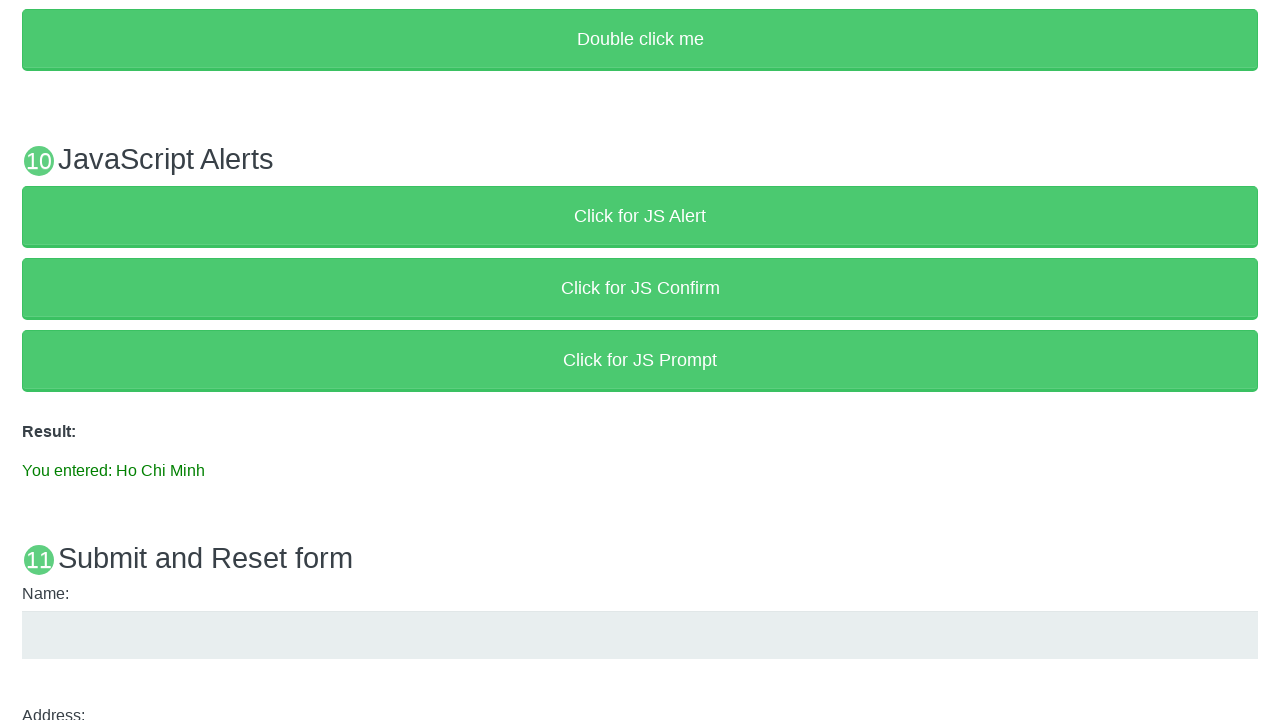

Set up dialog handler to dismiss the prompt dialog
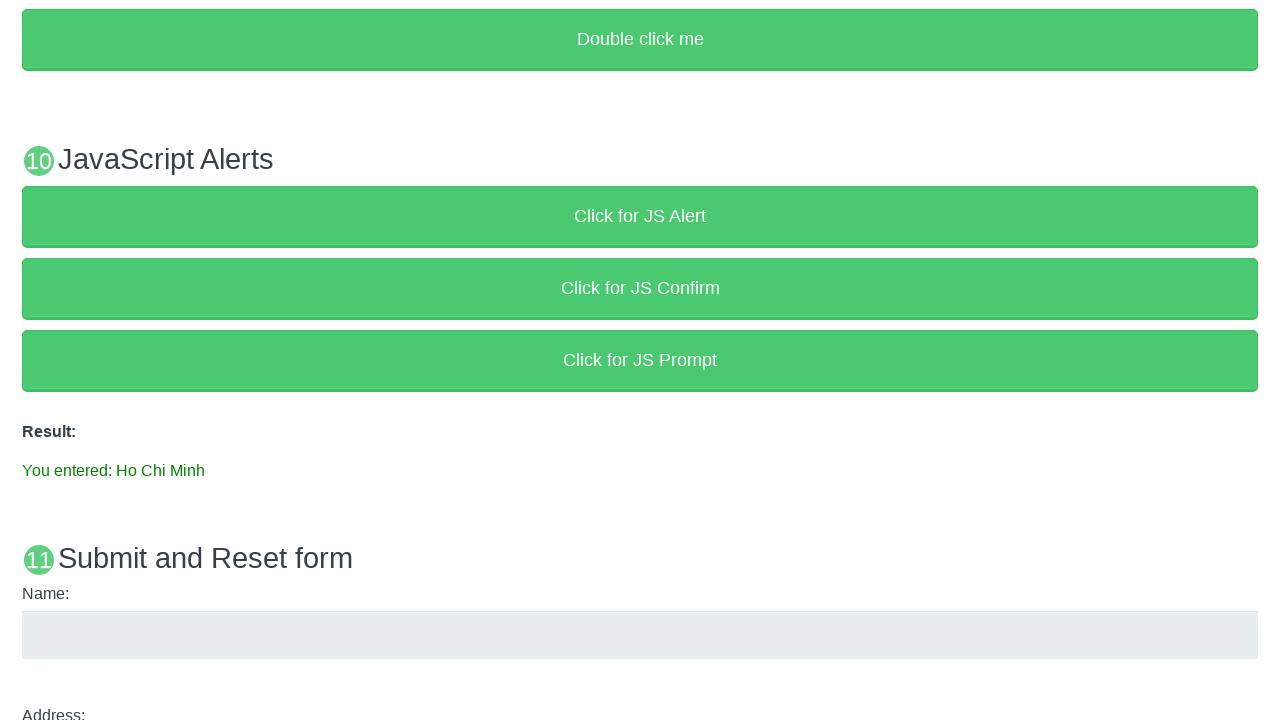

Clicked 'Click for JS Prompt' button to trigger prompt dialog again at (640, 360) on xpath=//button[text()='Click for JS Prompt']
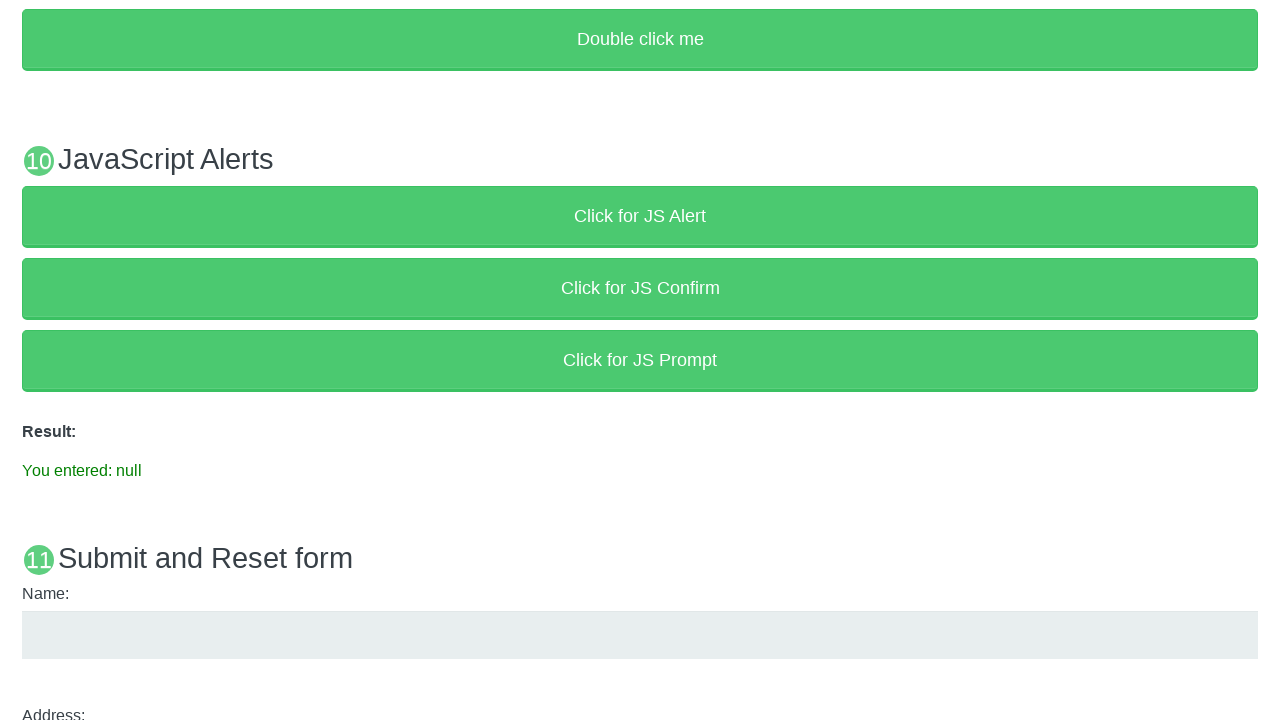

Verified result message shows dismissed prompt with 'You entered: null'
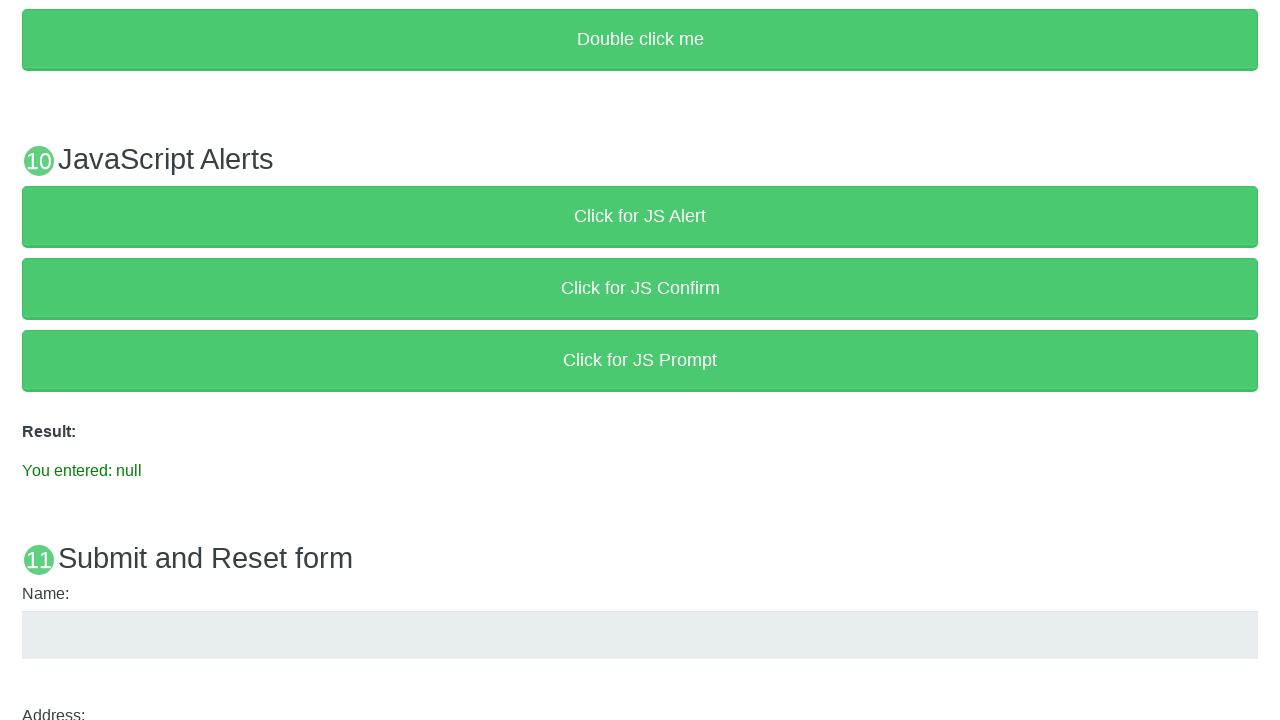

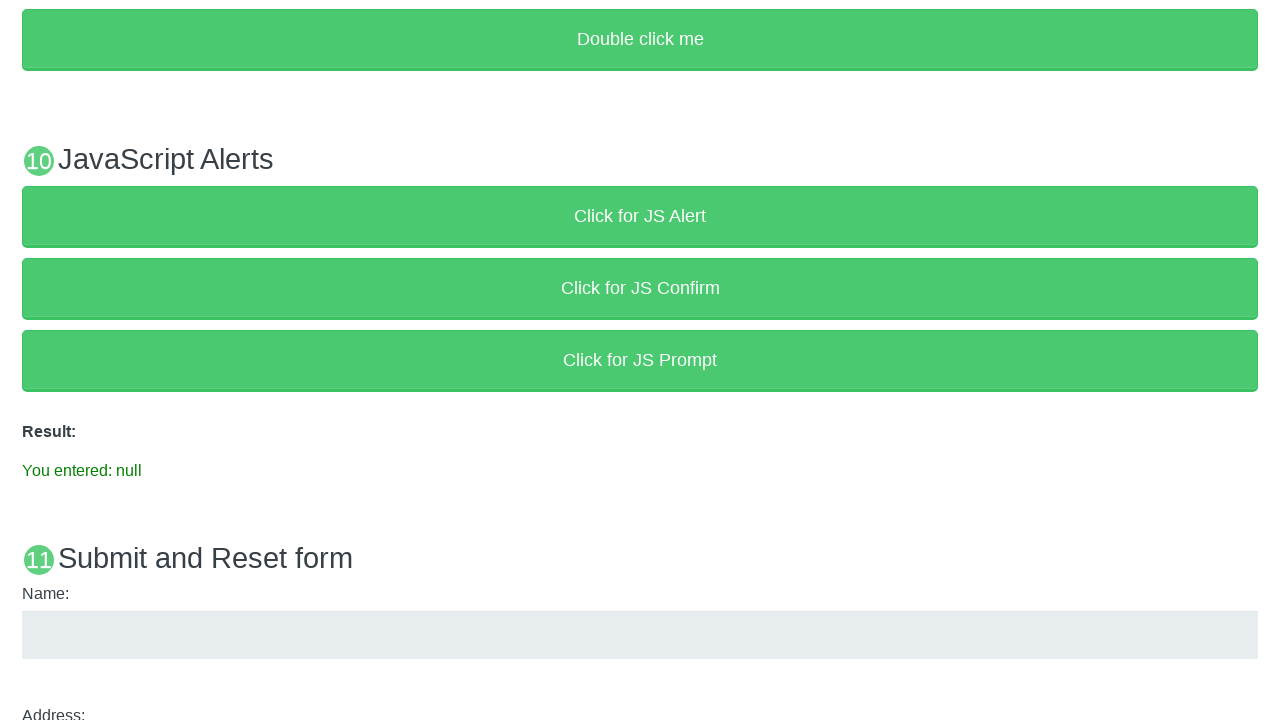